Tests that the website uses HTTPS protocol for security

Starting URL: https://my.nikon.com.cn

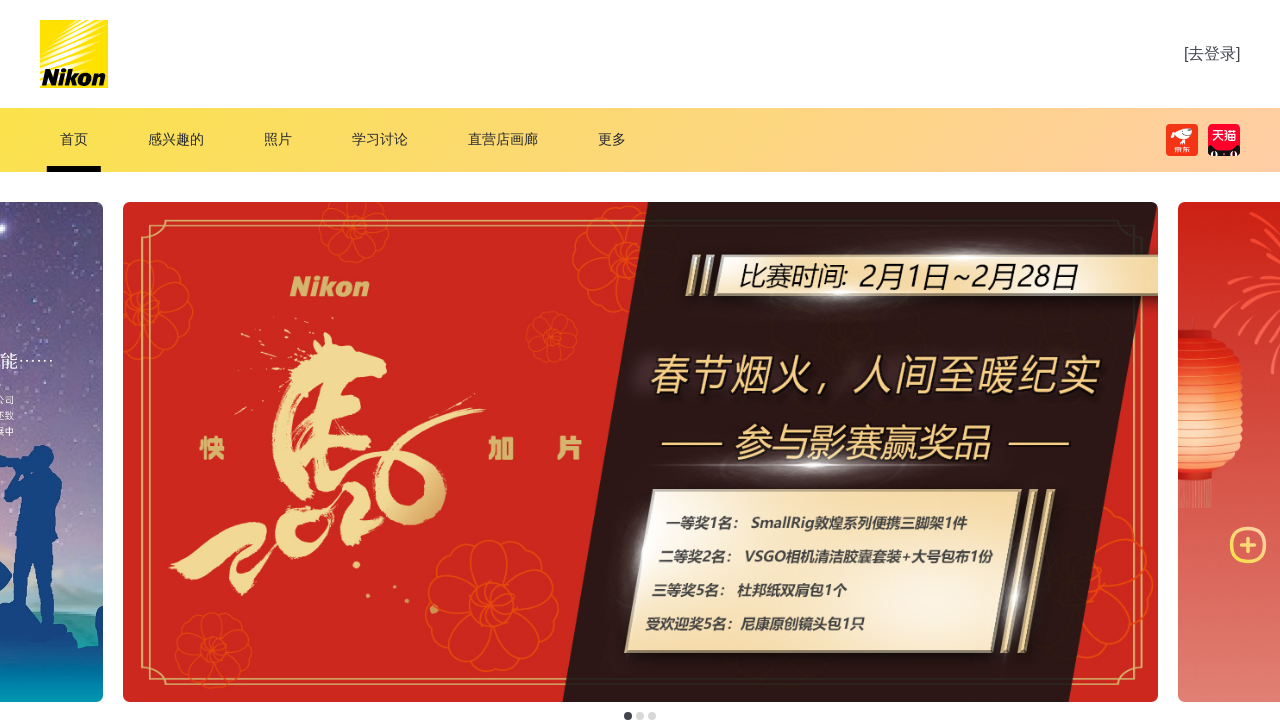

Verified that the website uses HTTPS protocol for security
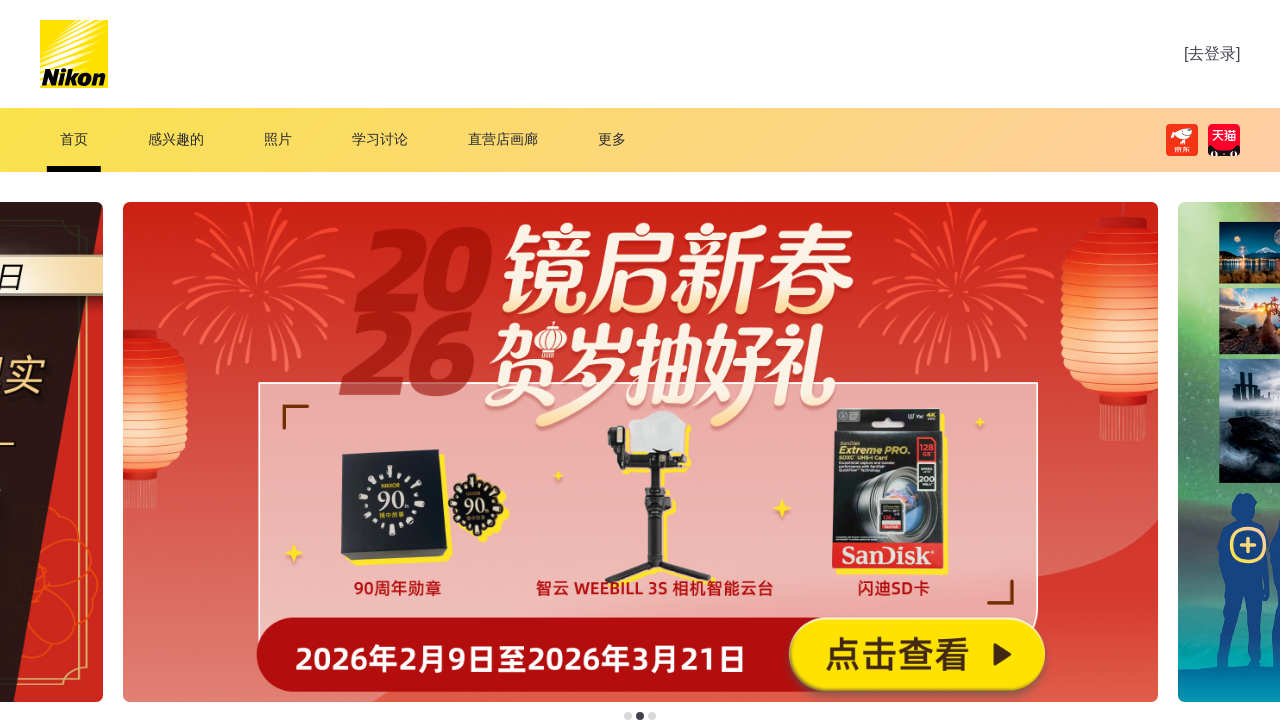

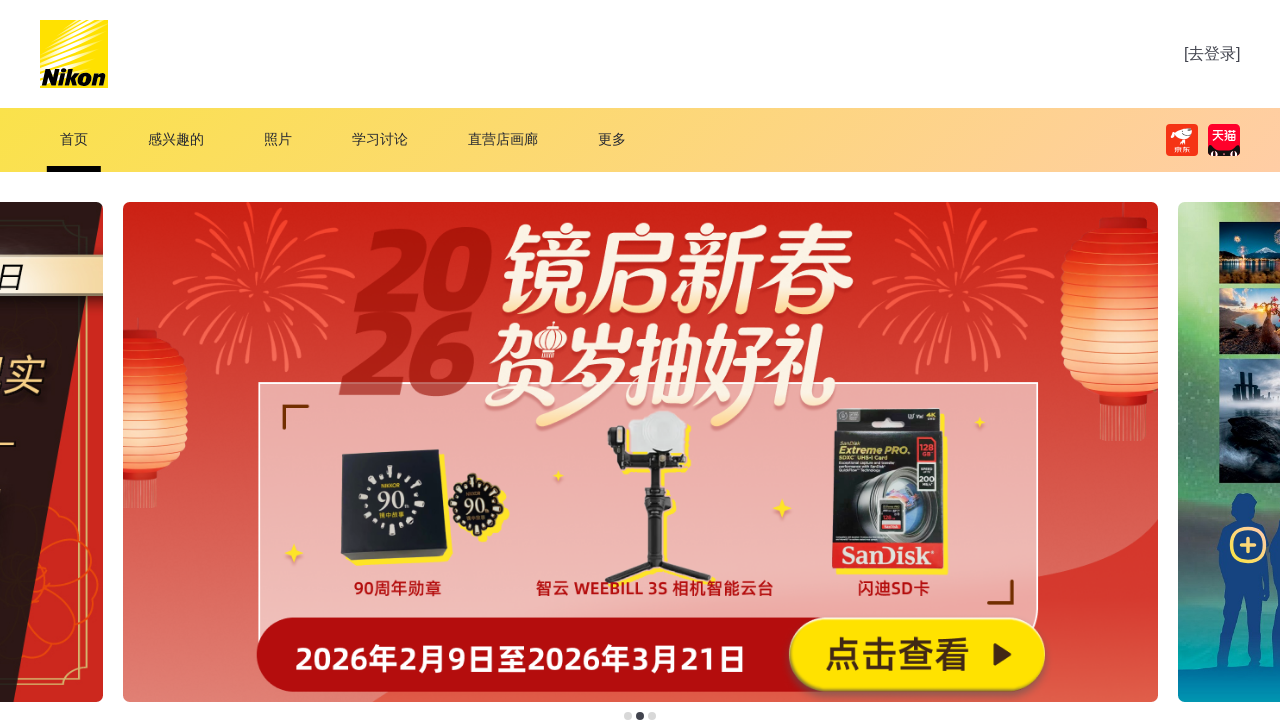